Verifies that the page title contains the word "Trend"

Starting URL: https://www.trendyol.com/

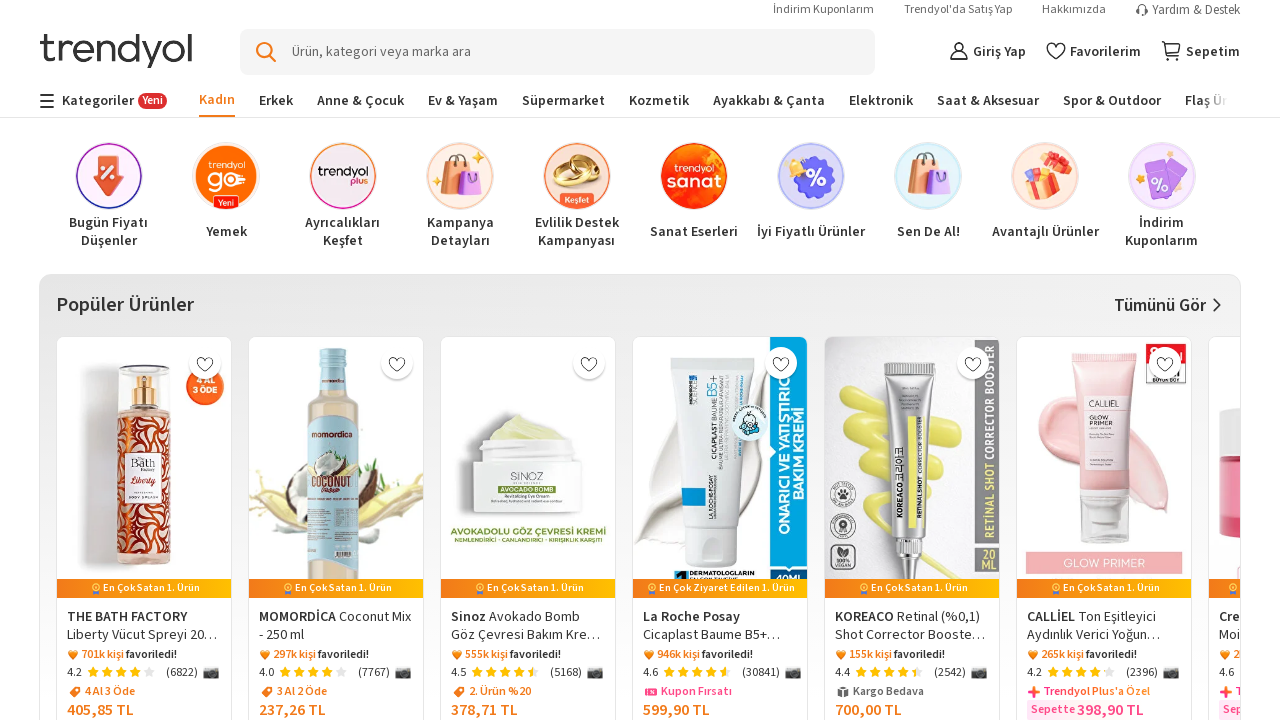

Navigated to https://www.trendyol.com/
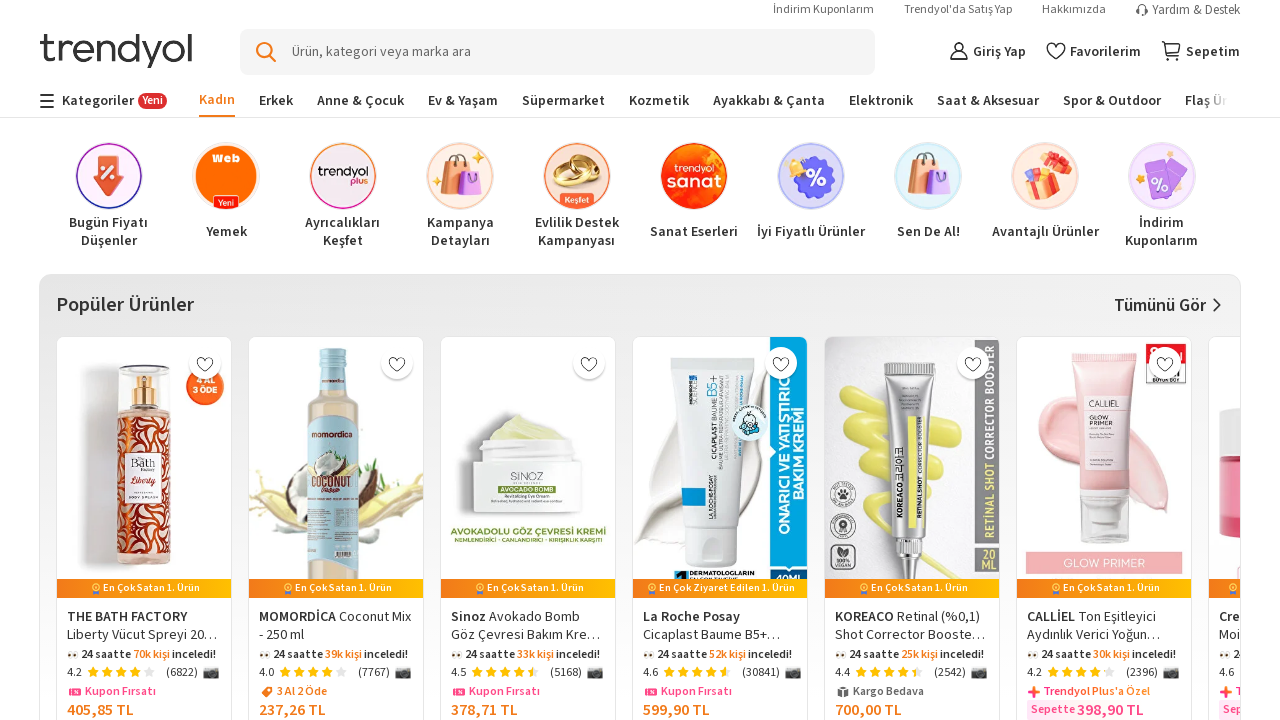

Verified page title contains 'Trend'
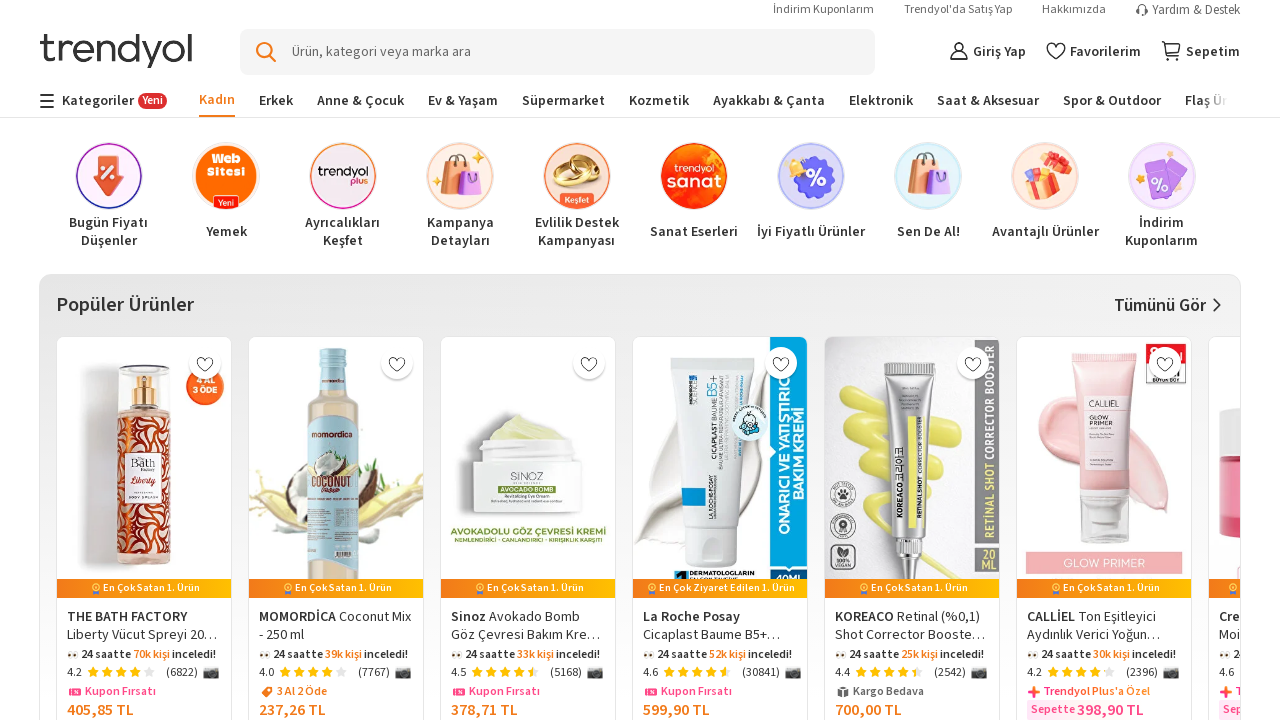

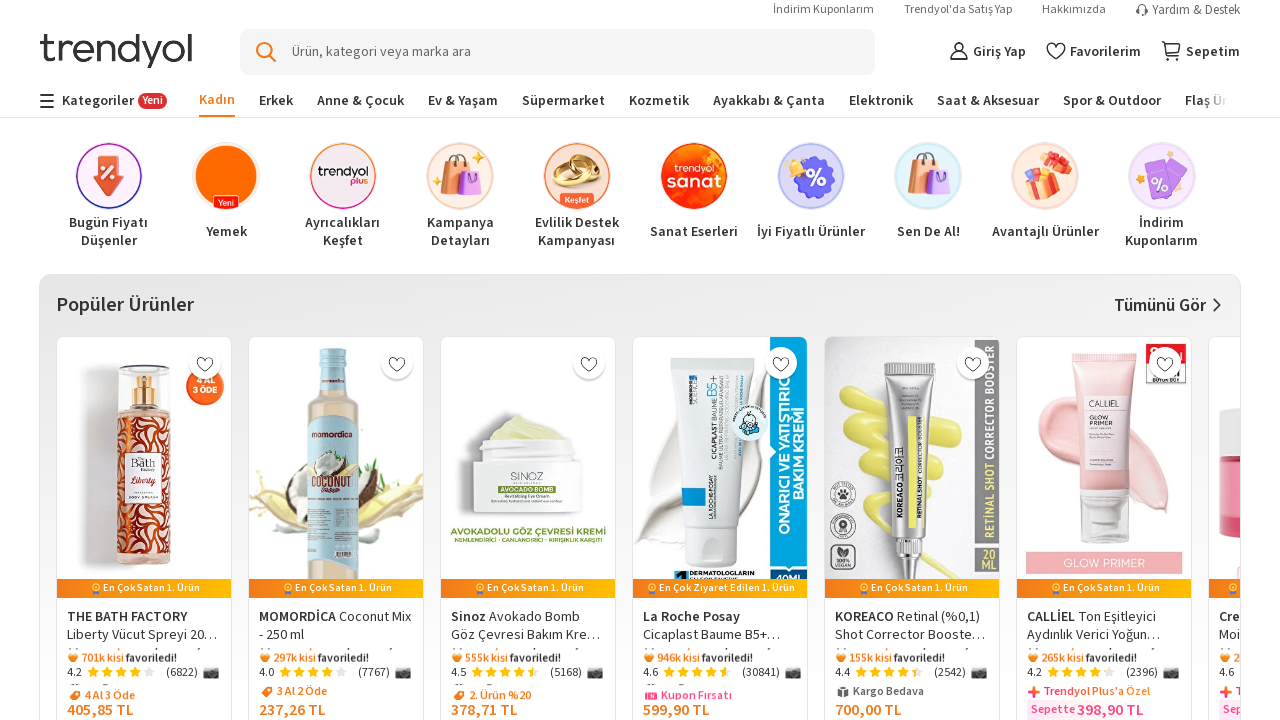